Navigates to the Rahul Shetty Academy automation practice page and verifies the page loads by getting its title

Starting URL: https://rahulshettyacademy.com/AutomationPractice/

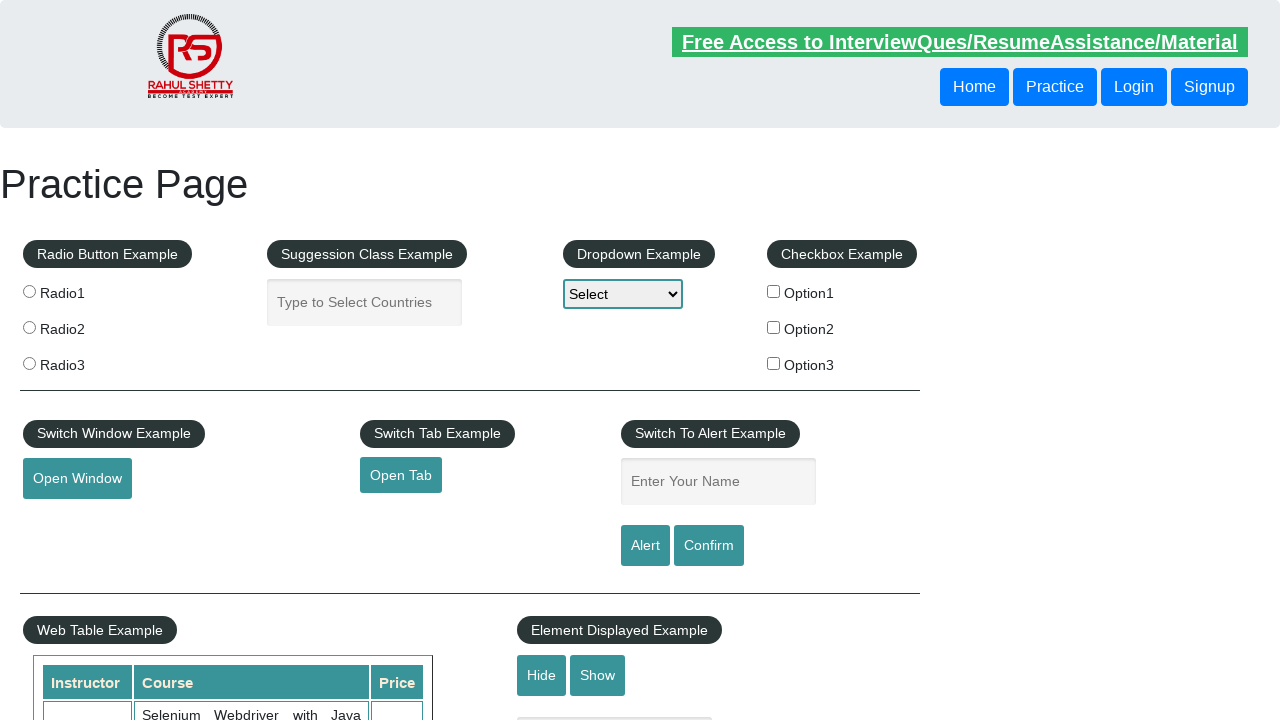

Waited for page to reach domcontentloaded state
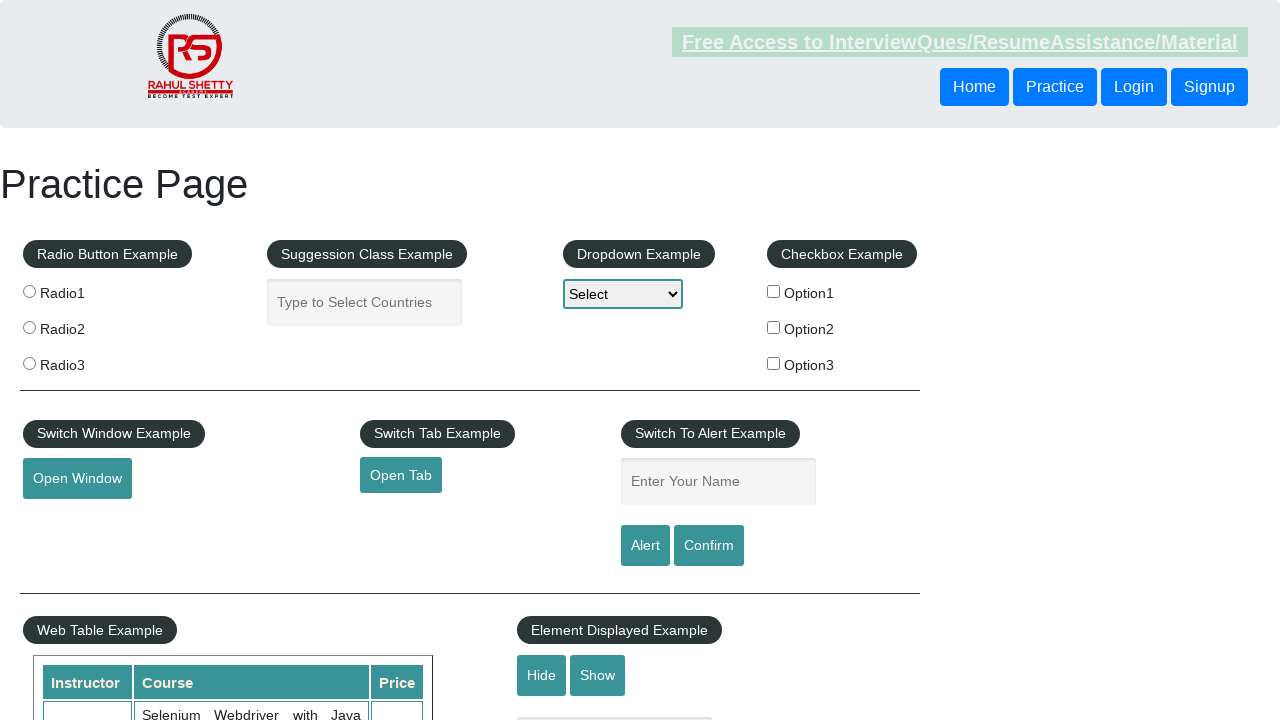

Retrieved page title: Practice Page
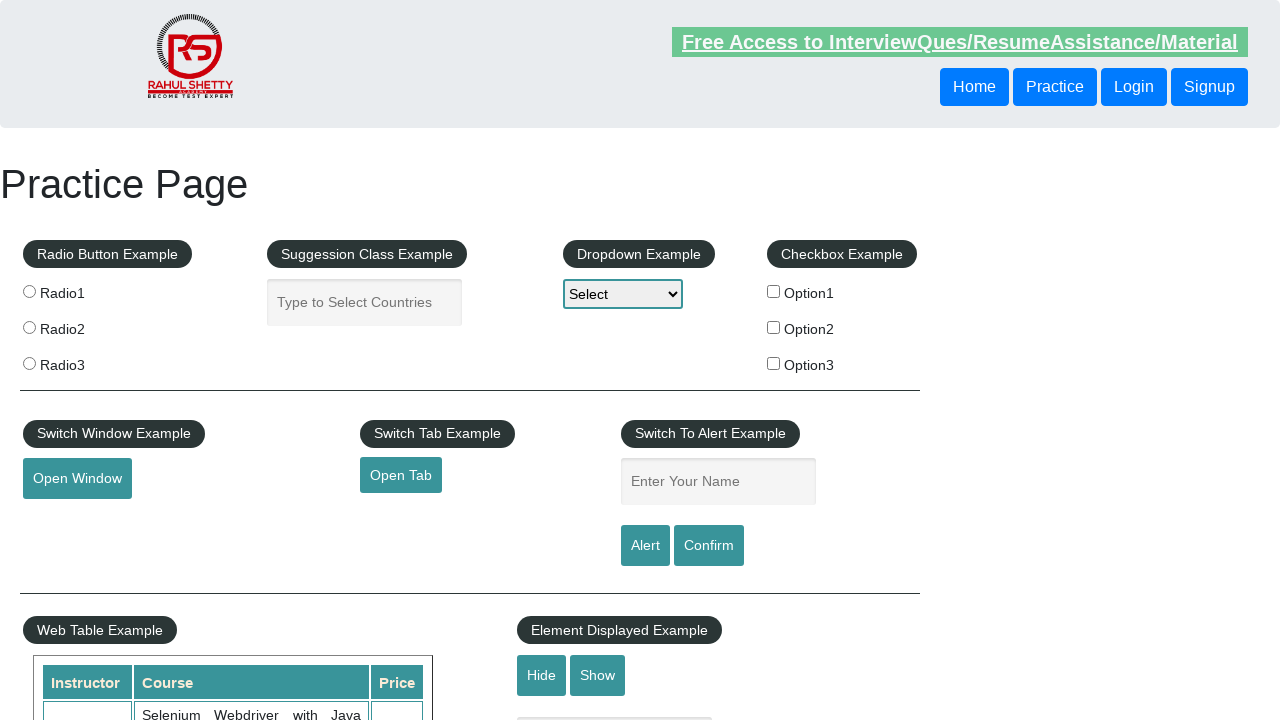

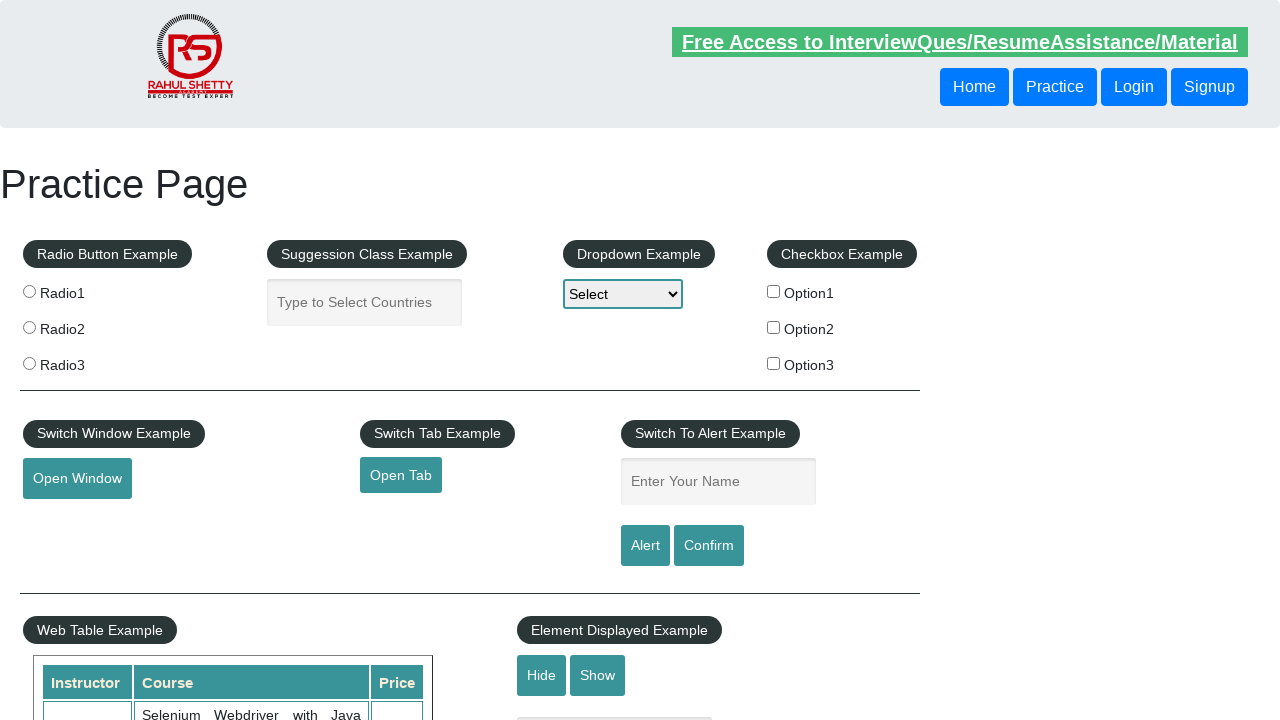